Tests radio button selection and verifies only one can be selected at a time

Starting URL: https://seleniumbase.io/demo_page/

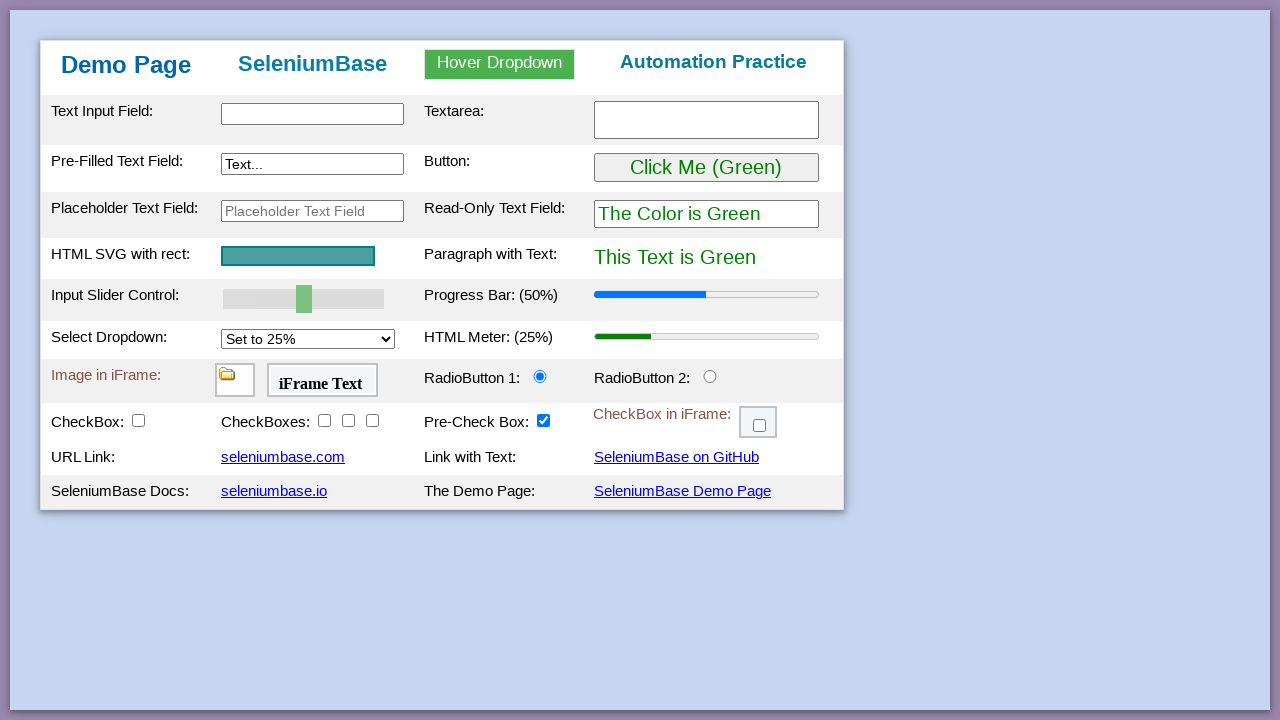

Clicked the second radio button at (710, 376) on #radioButton2
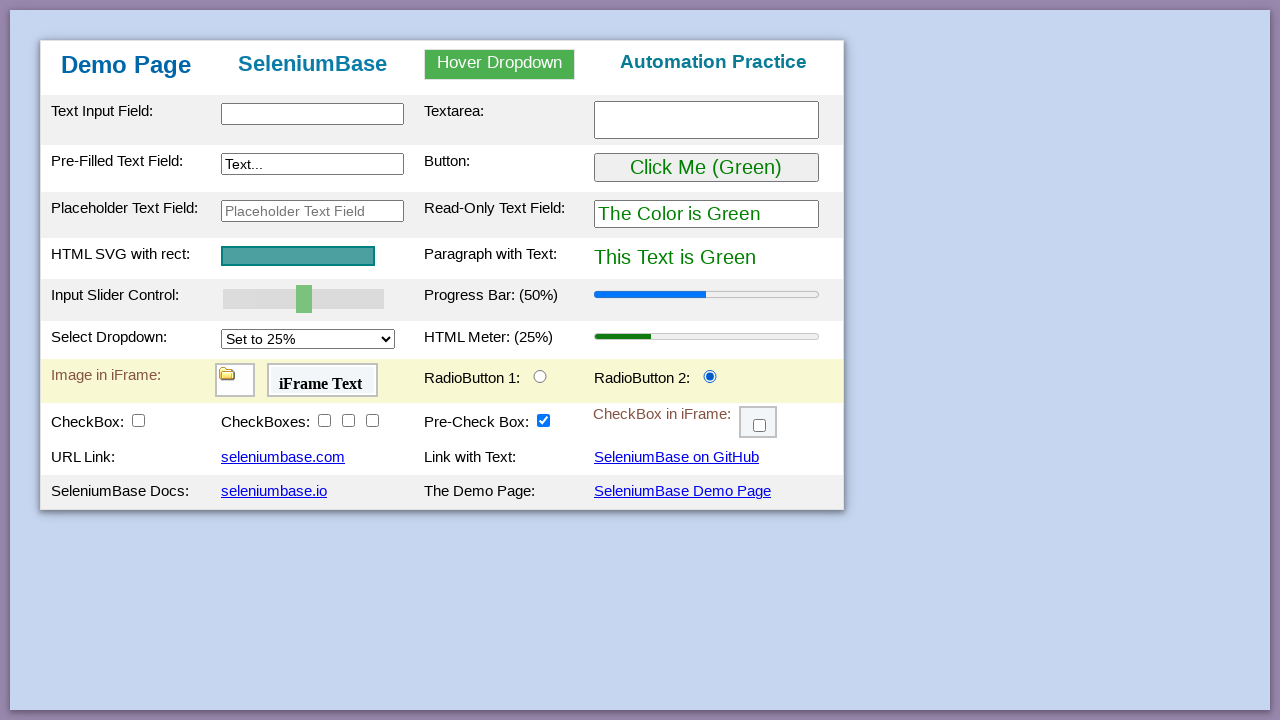

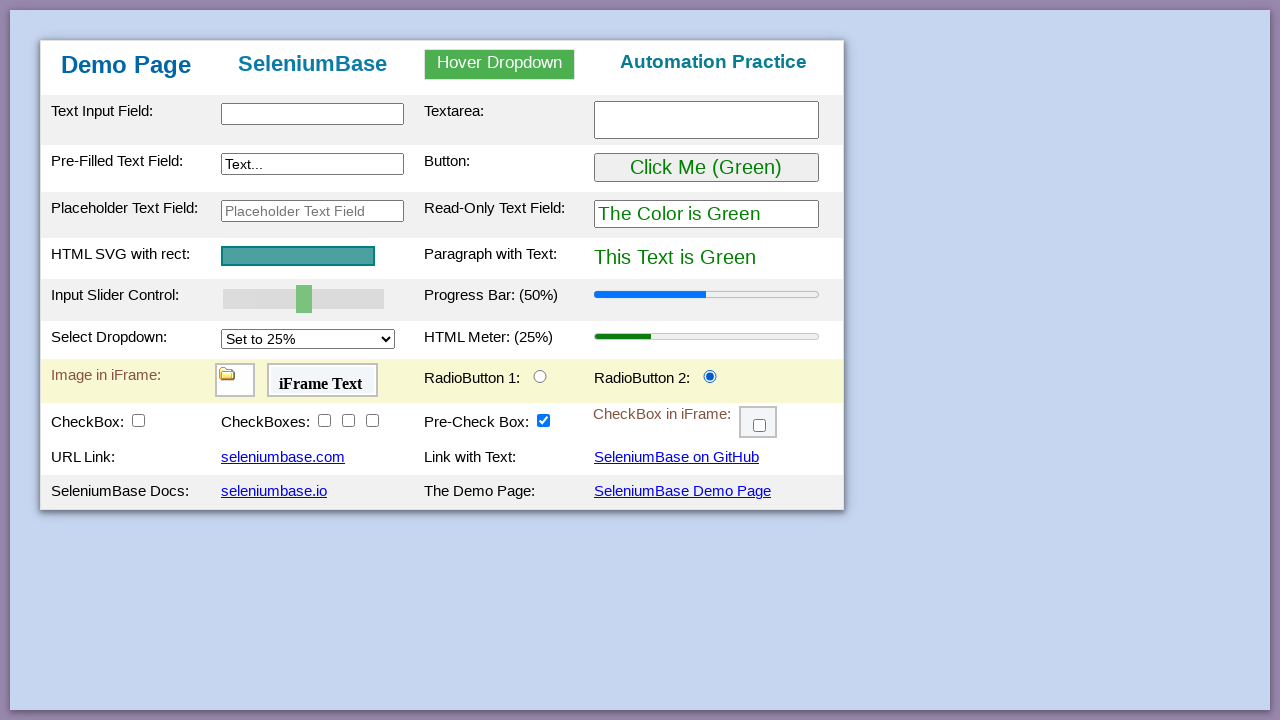